Tests autocomplete functionality by typing a partial country name, navigating through suggestions with arrow keys, and selecting "India" from the dropdown

Starting URL: https://www.rahulshettyacademy.com/AutomationPractice/

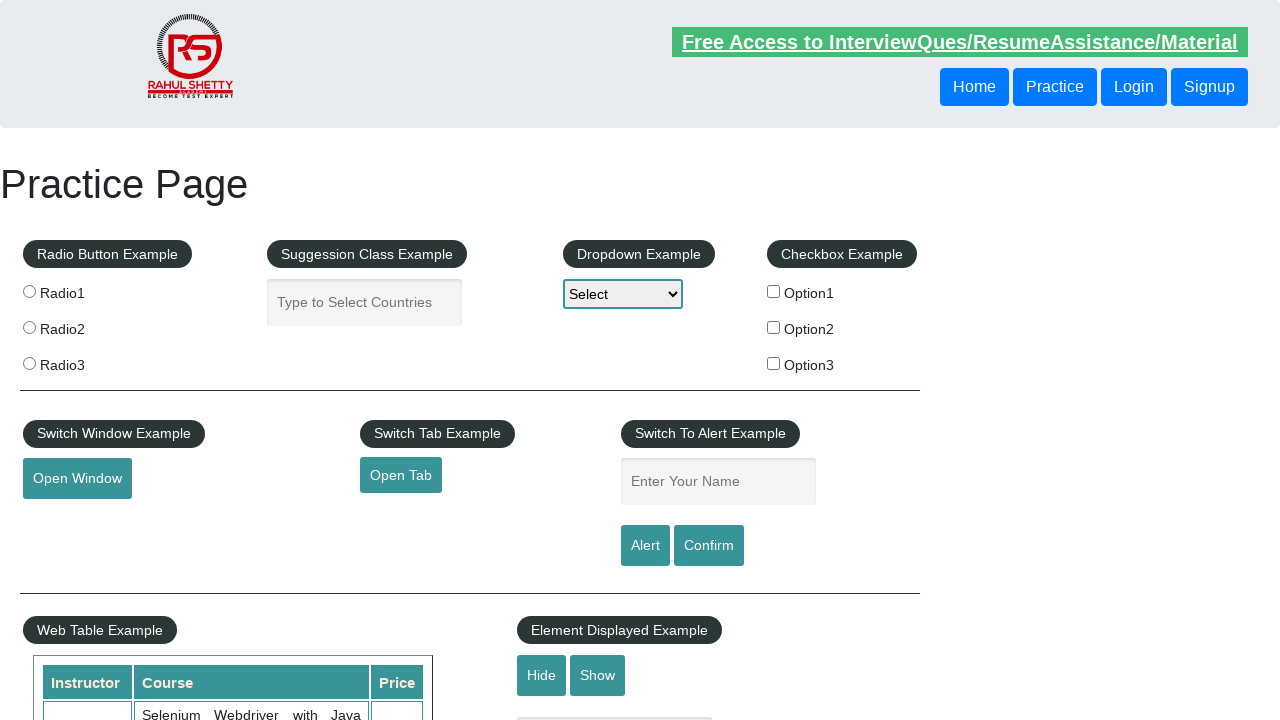

Filled autocomplete field with 'ind' on #autocomplete
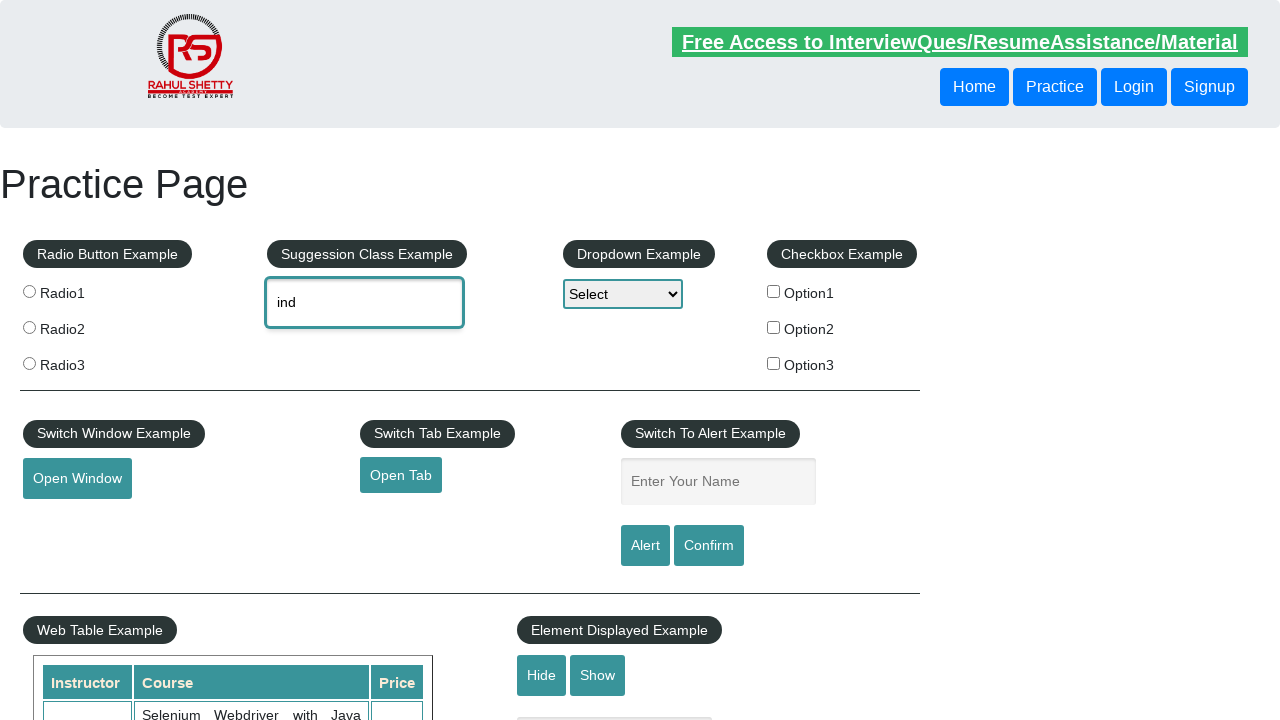

Waited 1 second for autocomplete suggestions to appear
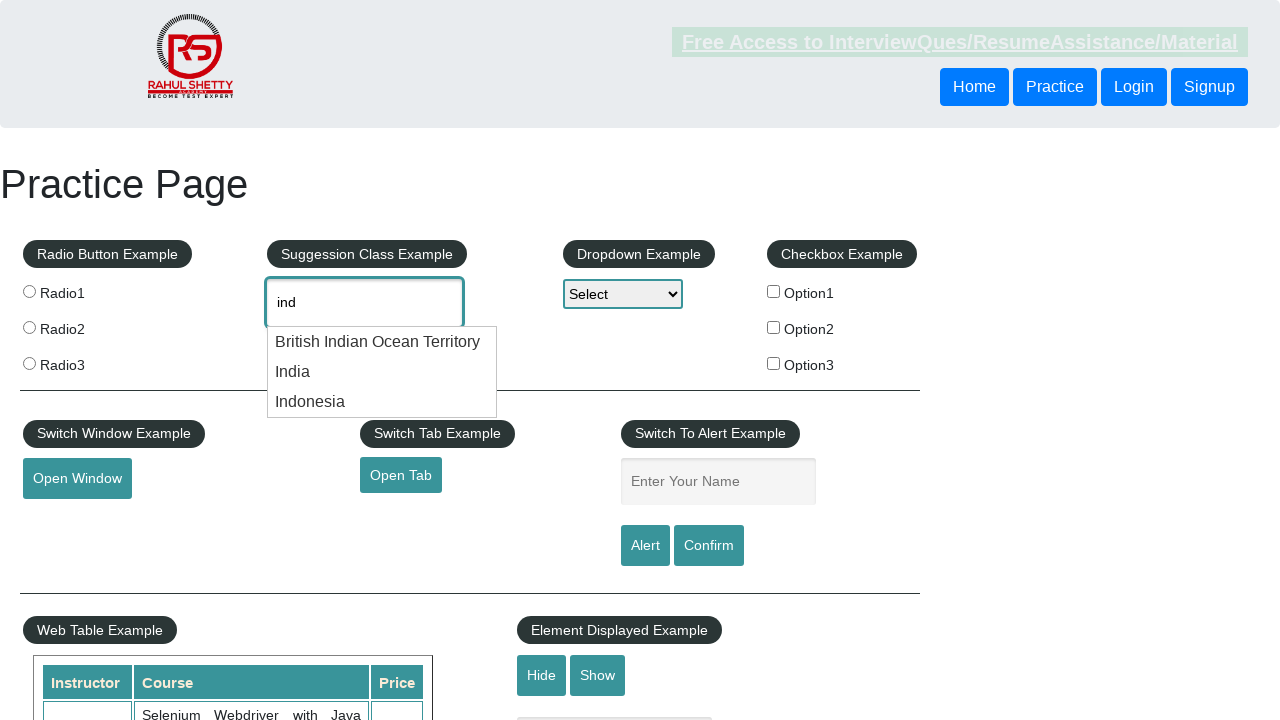

Pressed ArrowDown key once to navigate autocomplete suggestions on #autocomplete
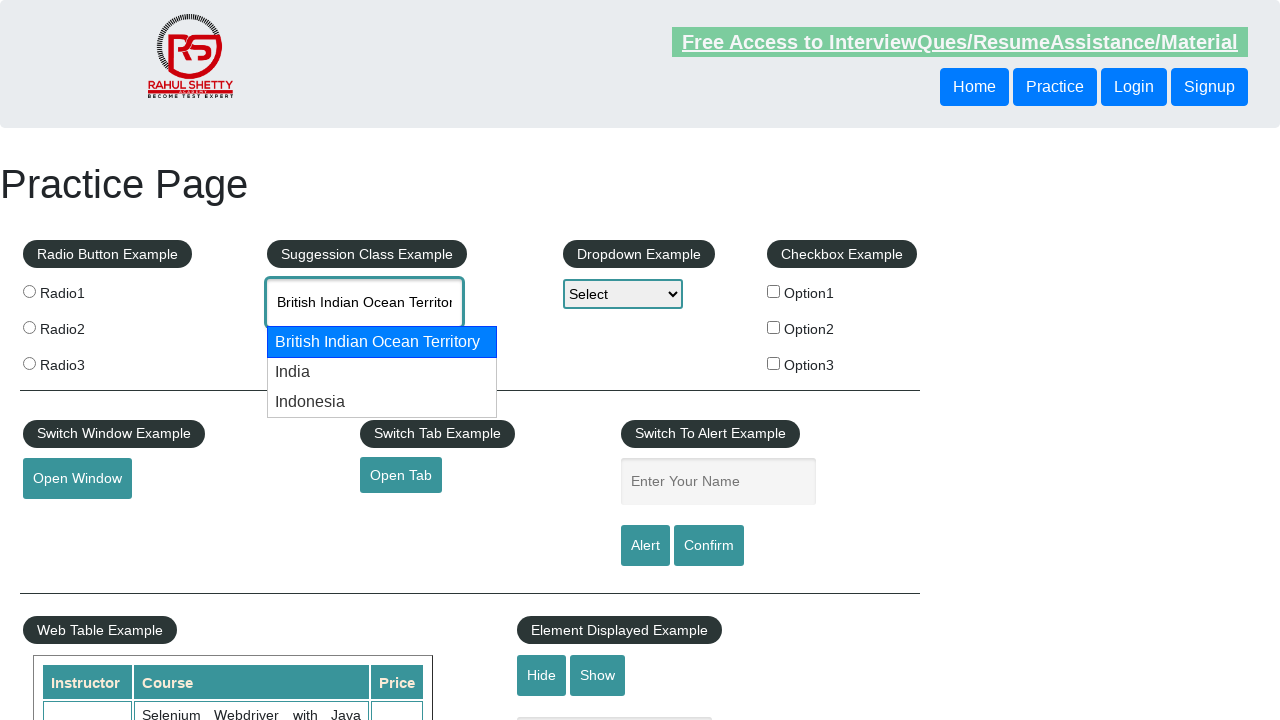

Pressed ArrowDown key second time to navigate further through suggestions on #autocomplete
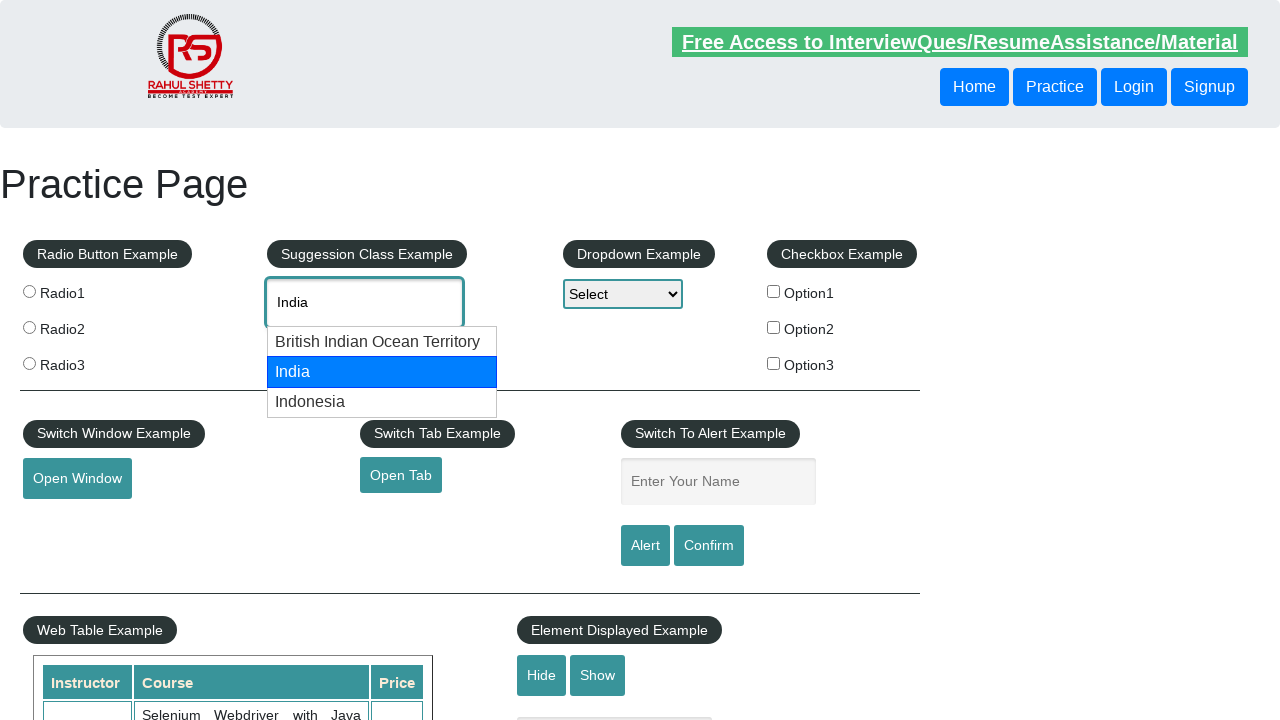

Selected 'India' from the autocomplete dropdown at (382, 372) on xpath=//div[text()='India']
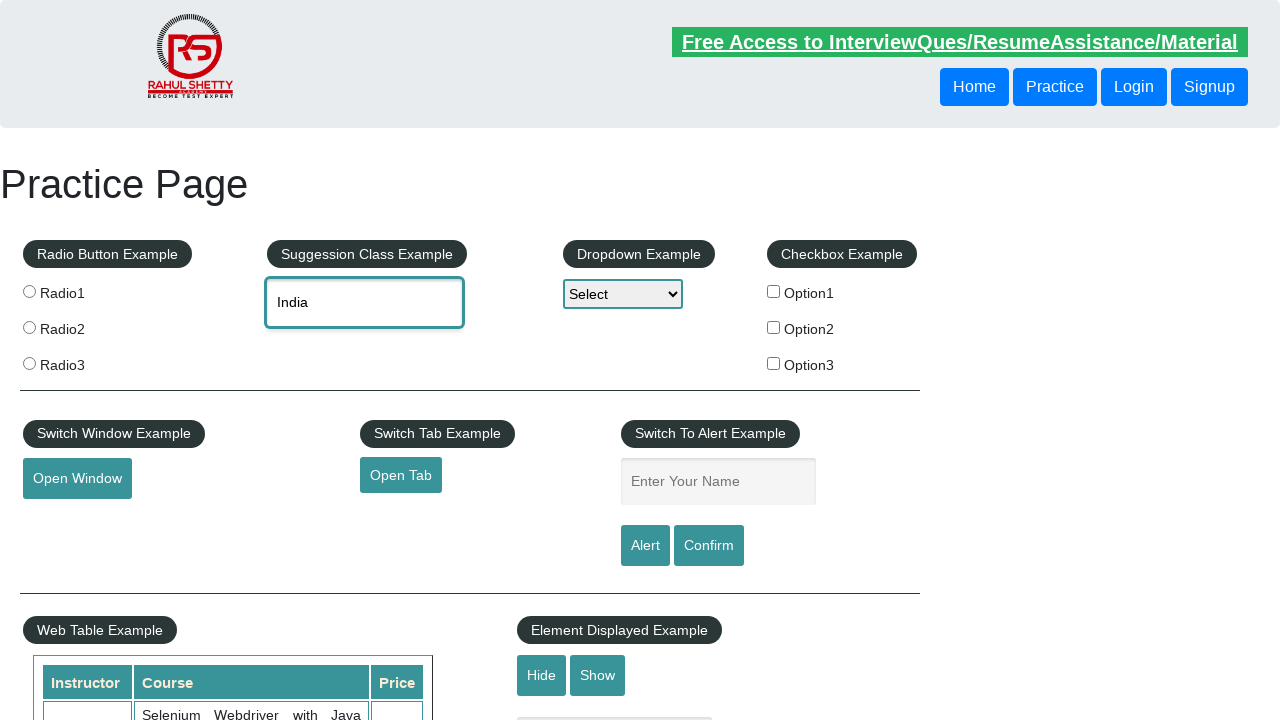

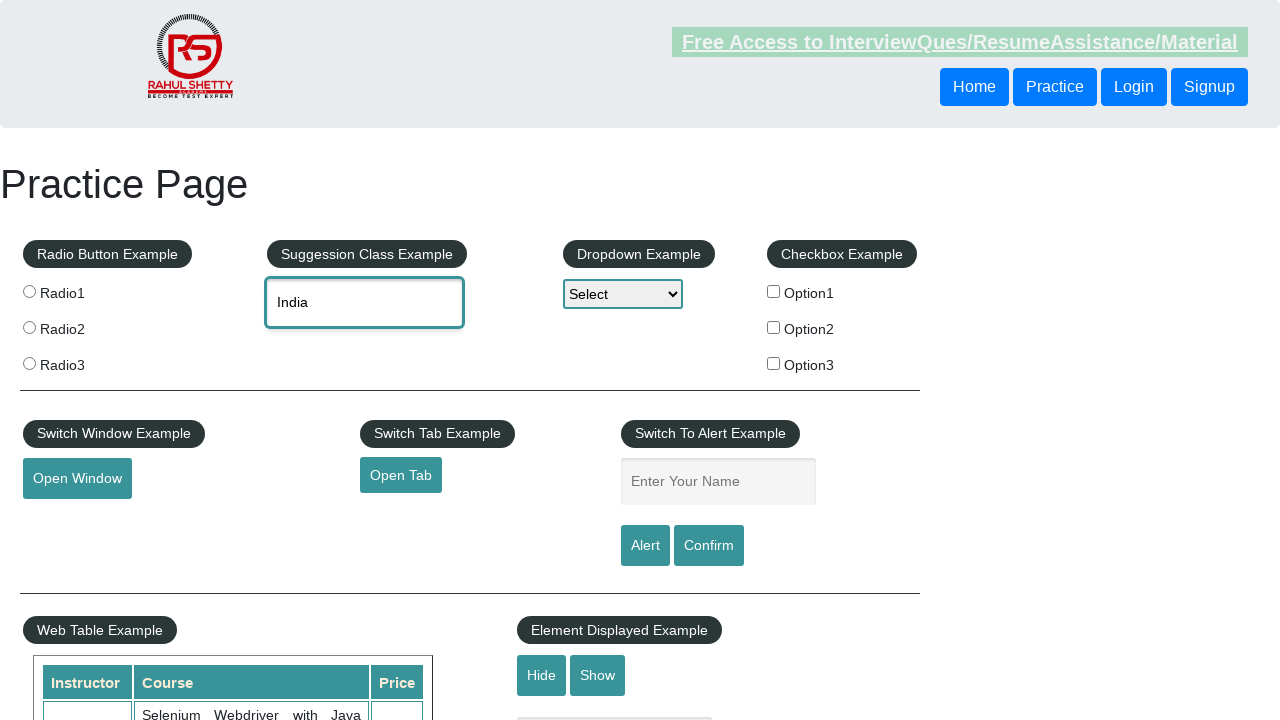